Tests dynamic controls by clicking the Remove button, verifying the "It's gone!" message appears, then clicking Add button and verifying the "It's back!" message appears.

Starting URL: https://the-internet.herokuapp.com/dynamic_controls

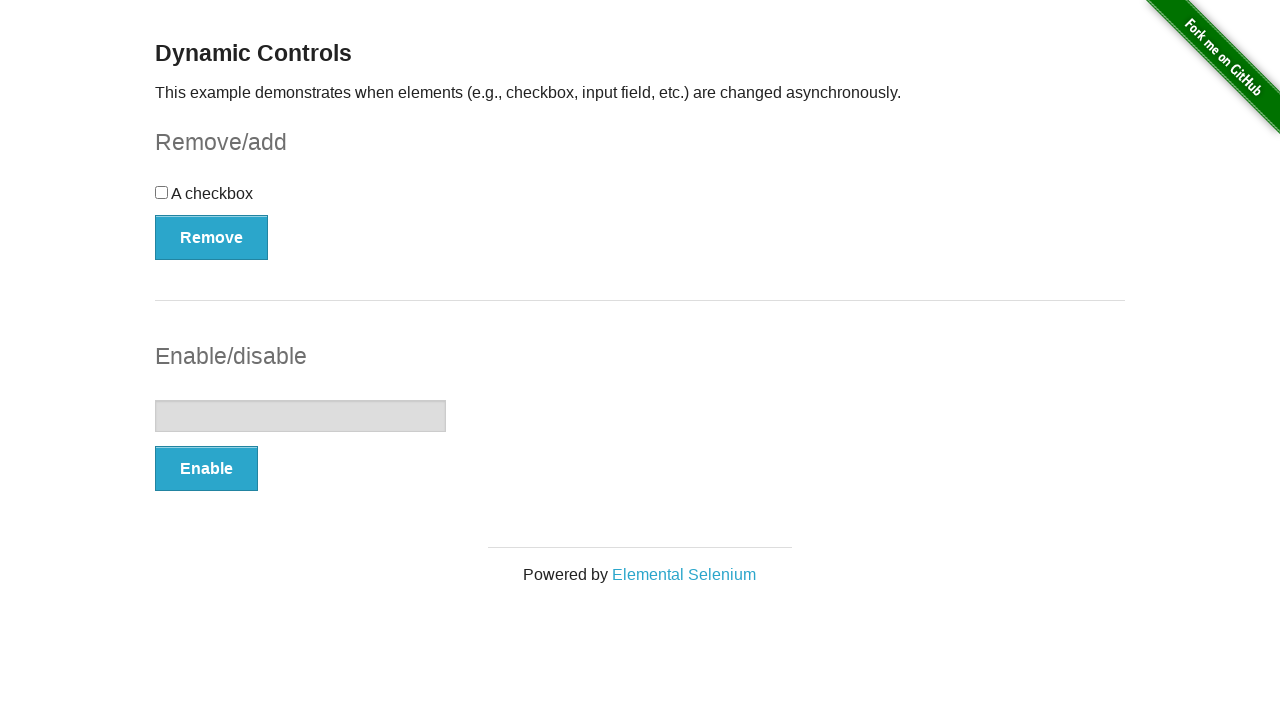

Navigated to dynamic controls page
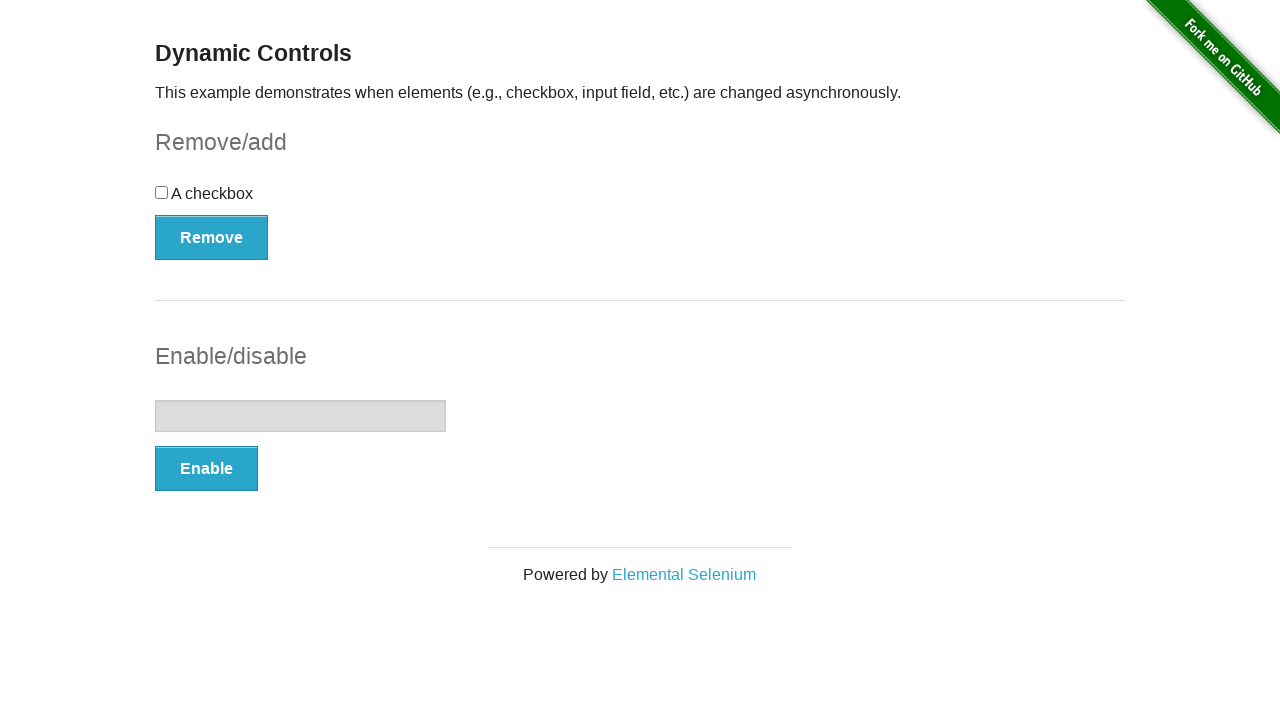

Clicked the Remove button at (212, 237) on xpath=//button[.='Remove']
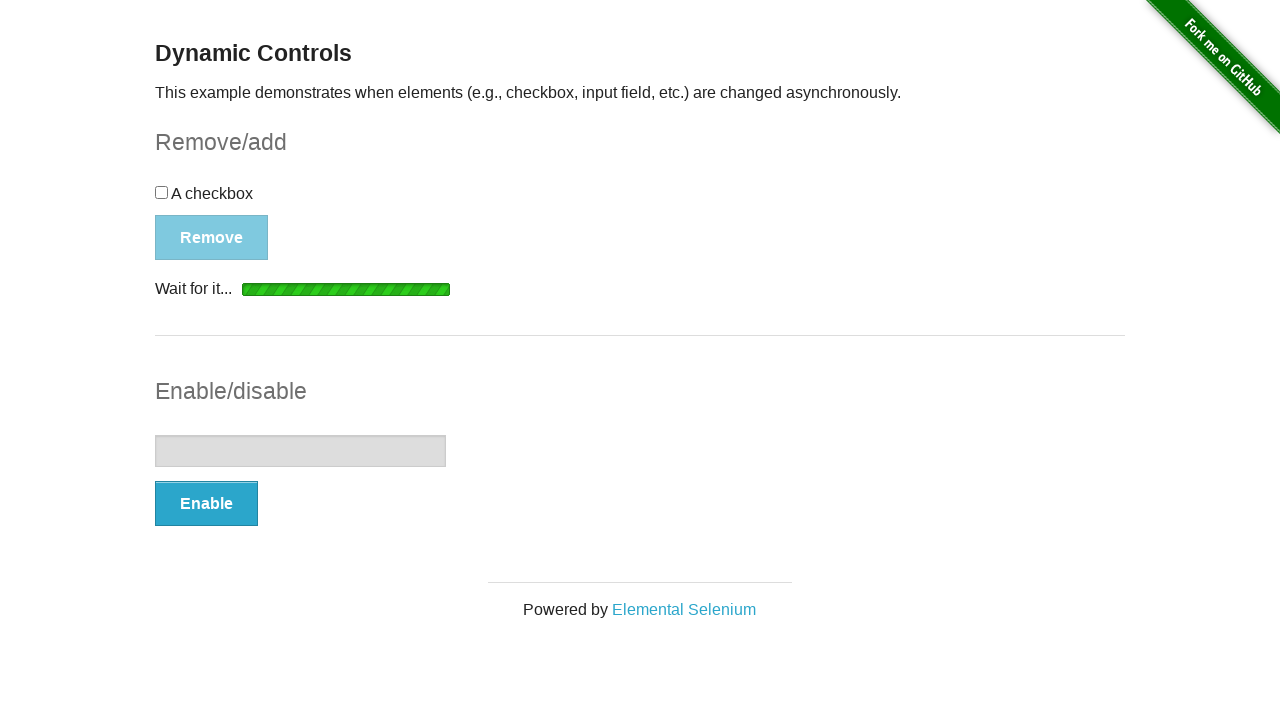

Verified 'It's gone!' message appeared
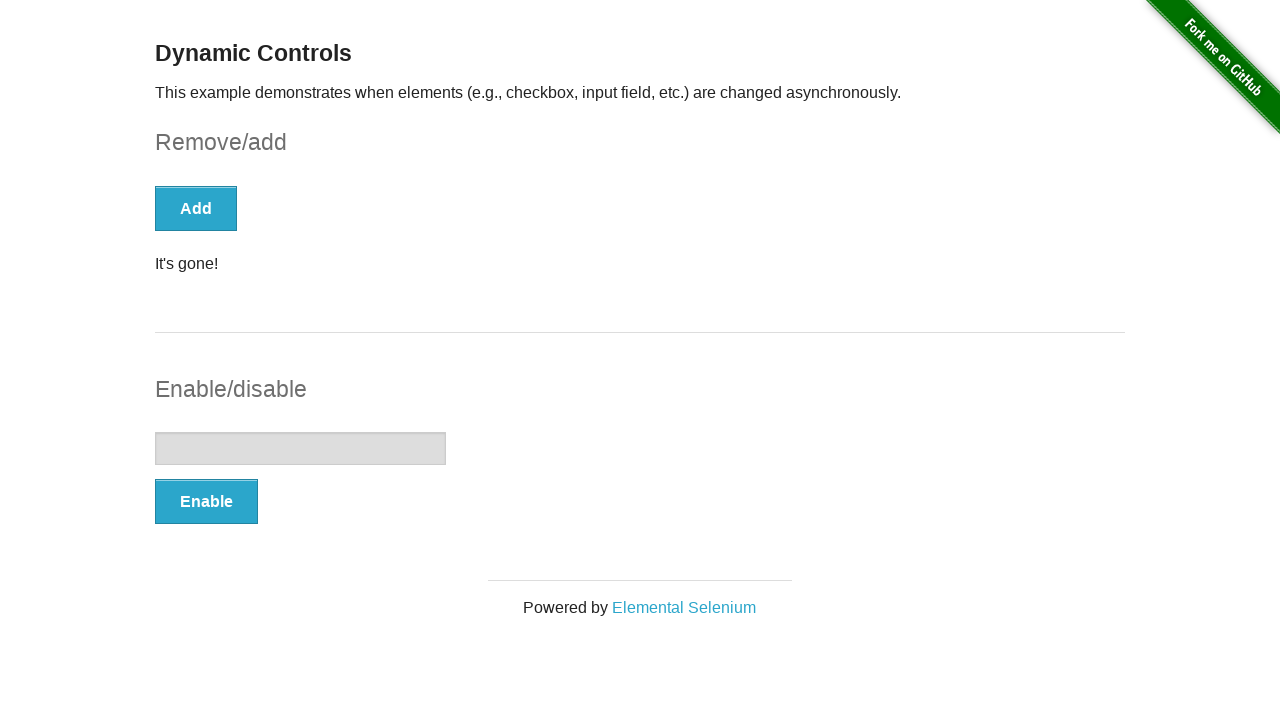

Clicked the Add button at (196, 208) on xpath=//button[text()='Add']
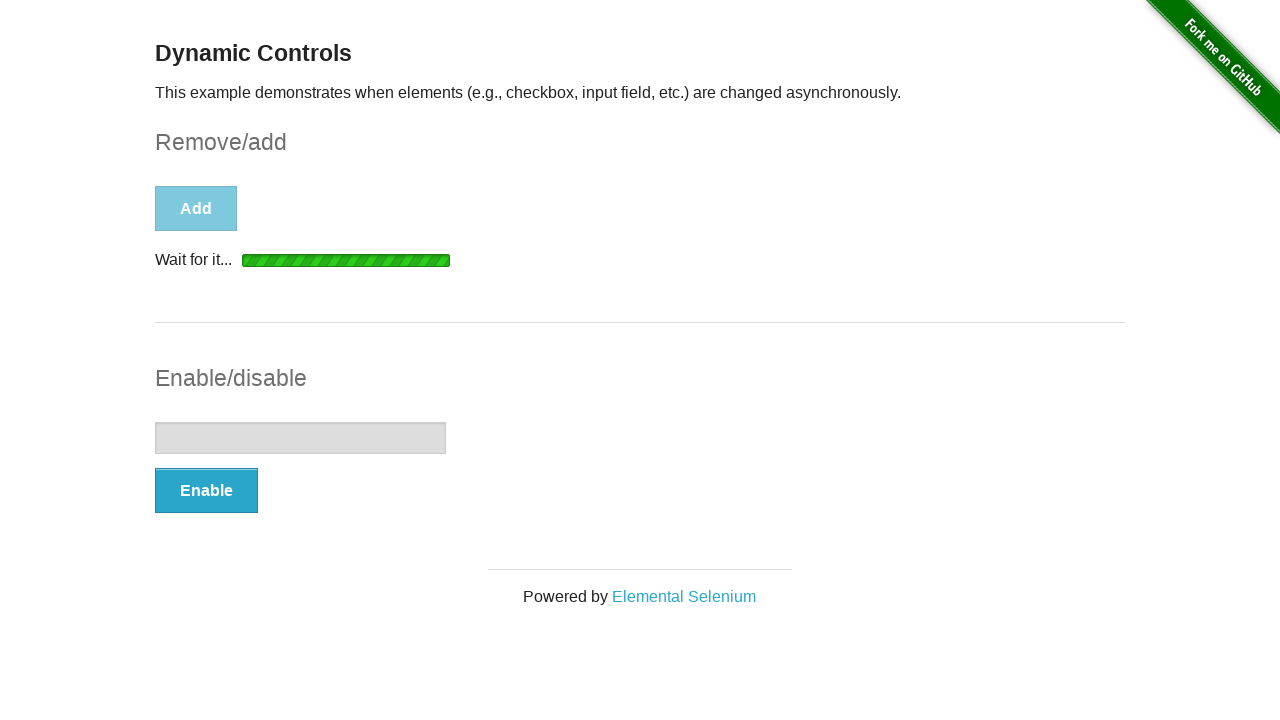

Verified 'It's back!' message appeared
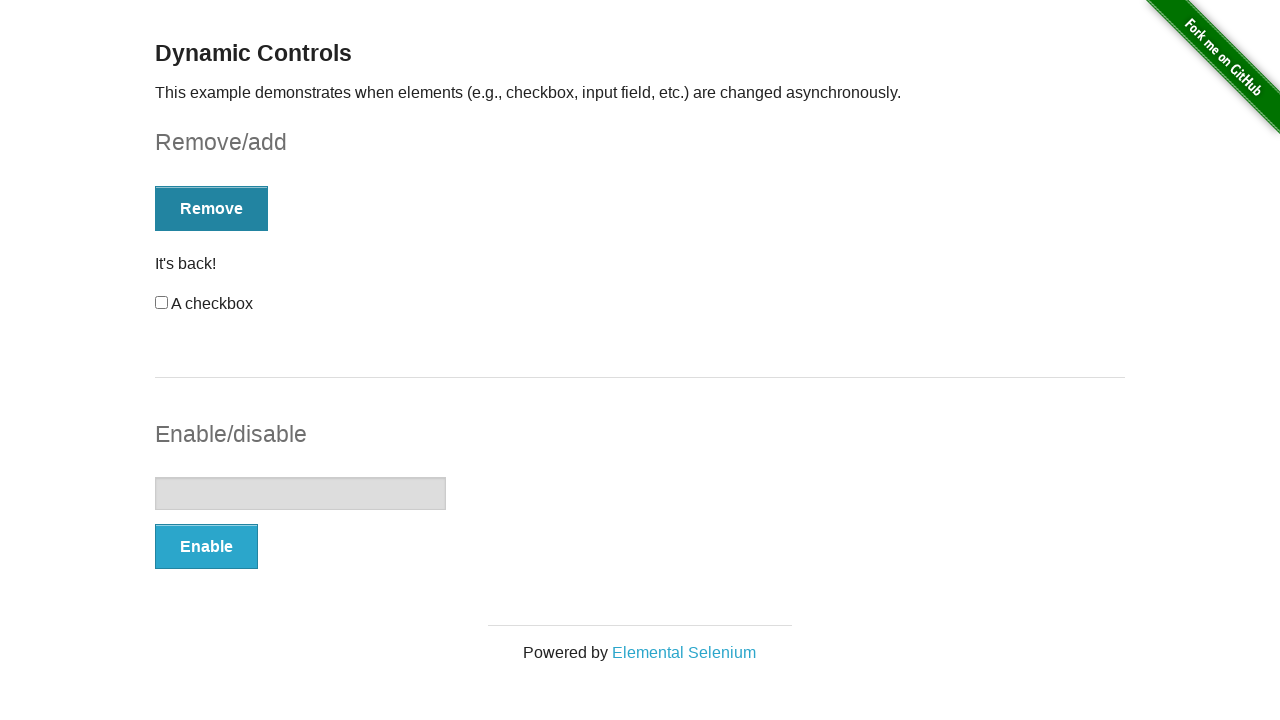

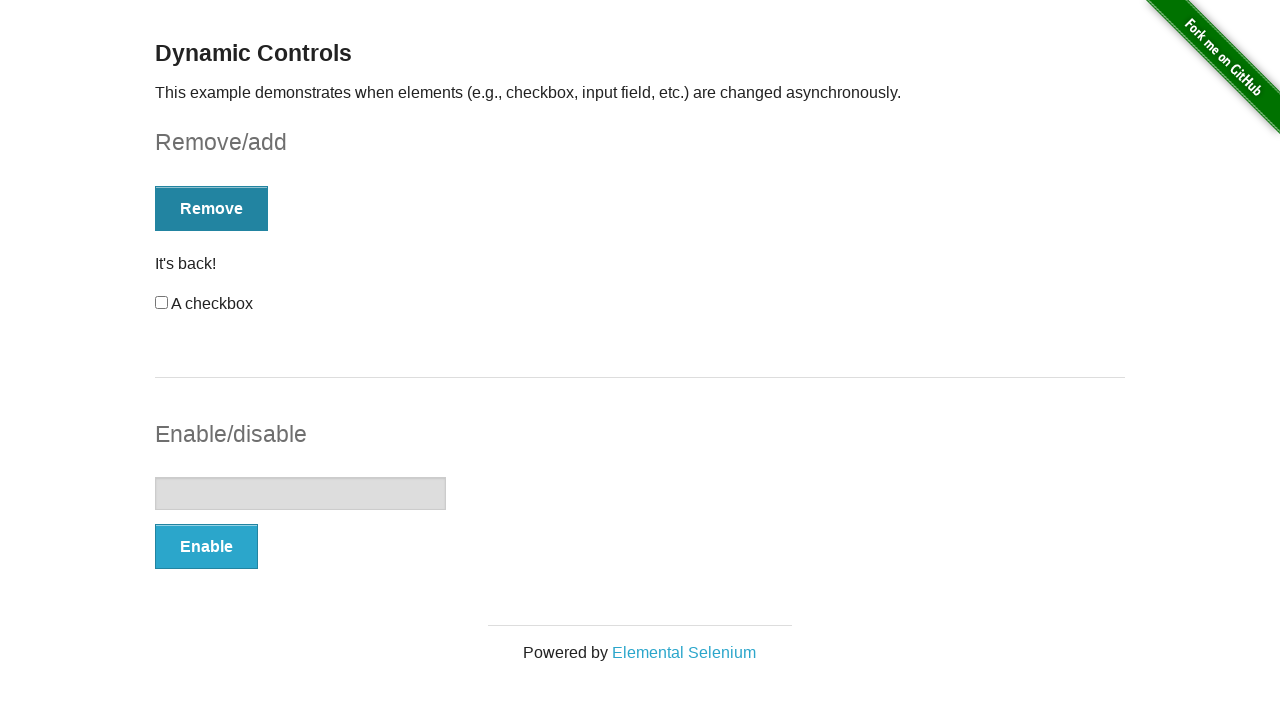